Tests adding todo items to the list by filling the input field and pressing Enter, verifying items appear in the list

Starting URL: https://demo.playwright.dev/todomvc

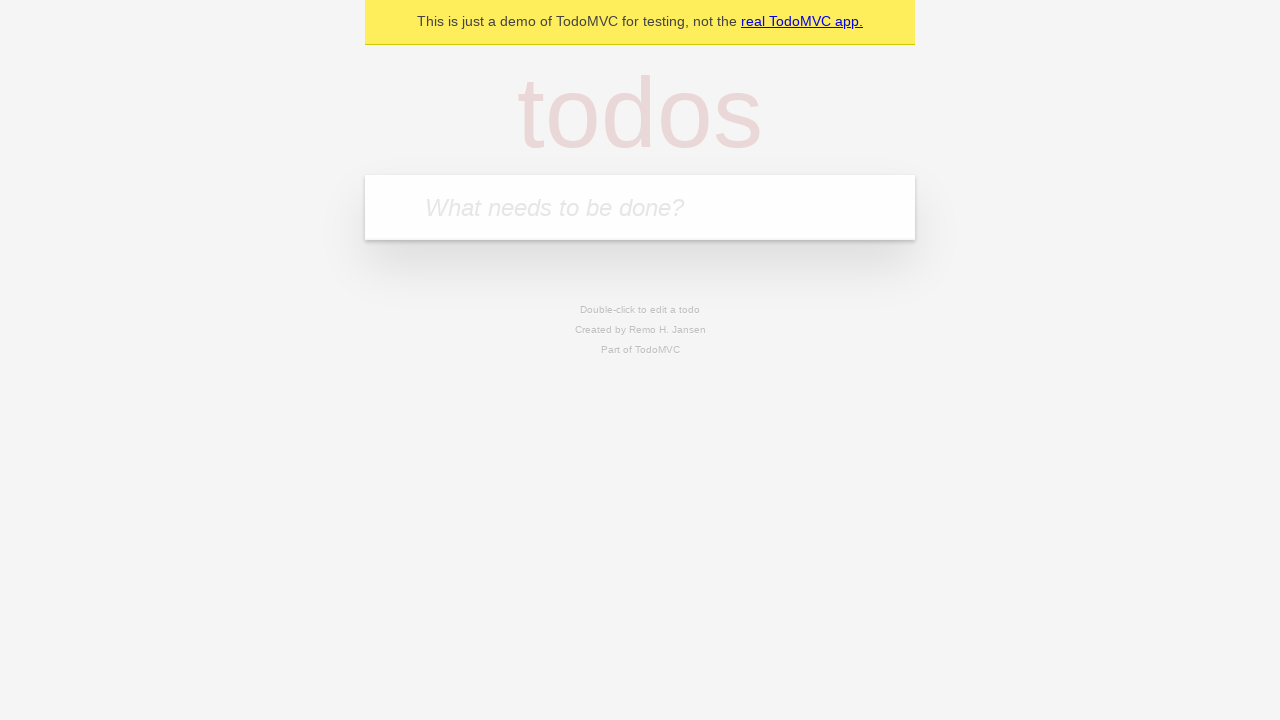

Filled todo input field with 'buy some cheese' on .new-todo
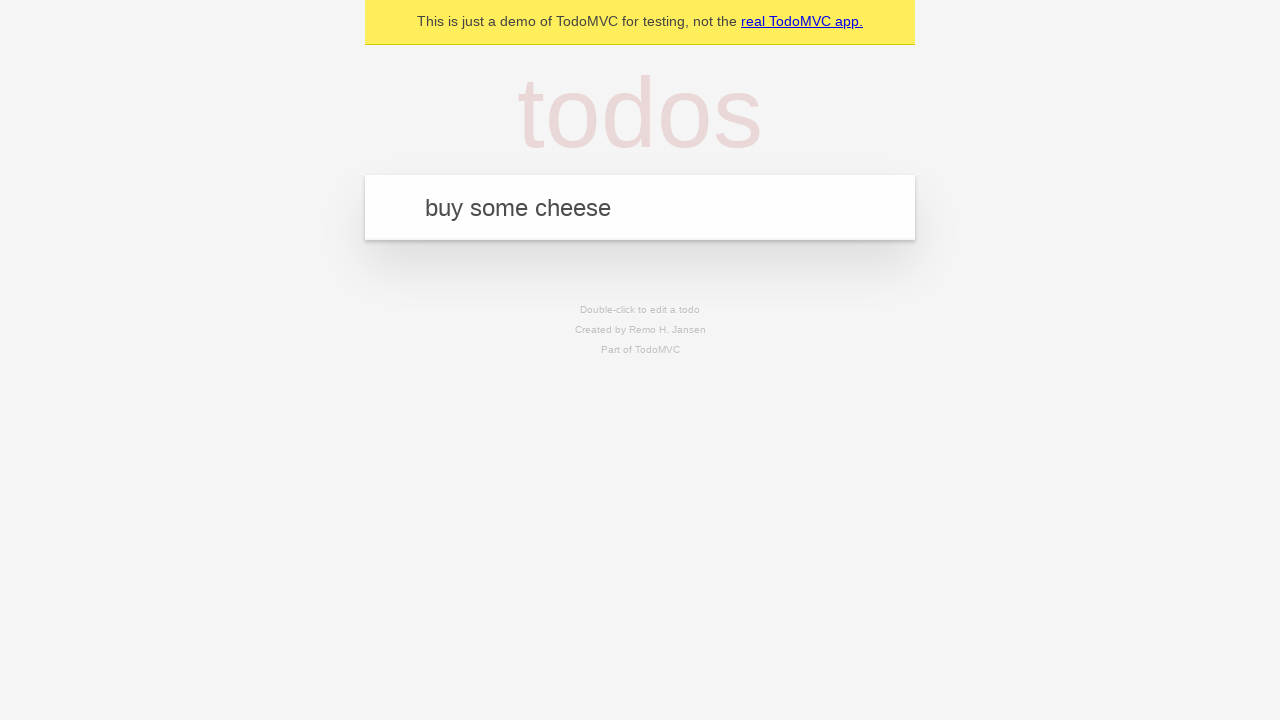

Pressed Enter to add first todo item on .new-todo
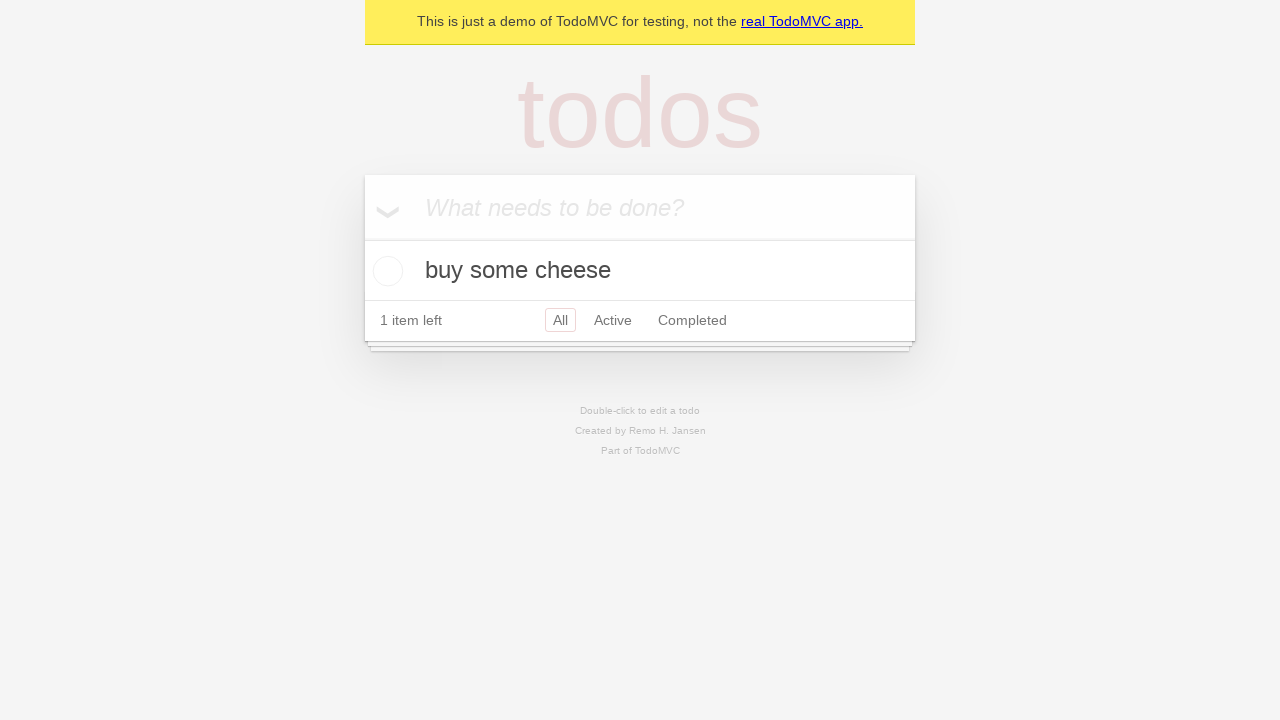

First todo item appeared in the list
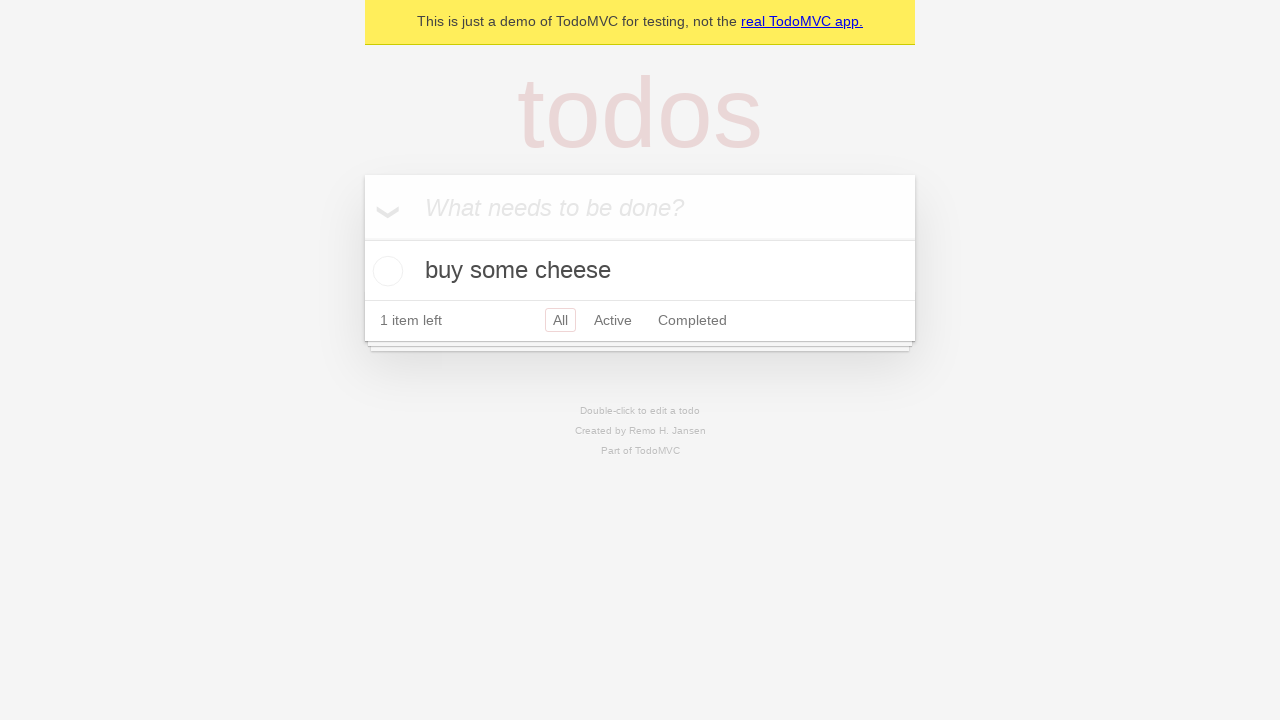

Filled todo input field with 'feed the cat' on .new-todo
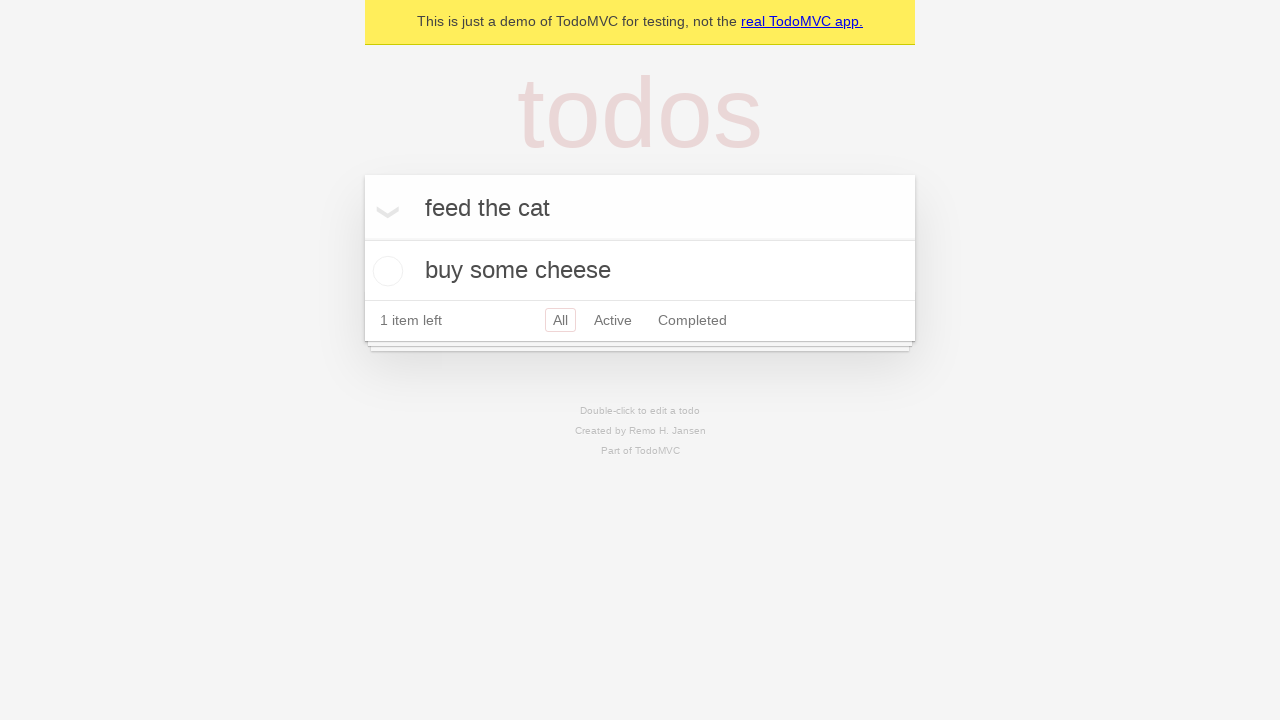

Pressed Enter to add second todo item on .new-todo
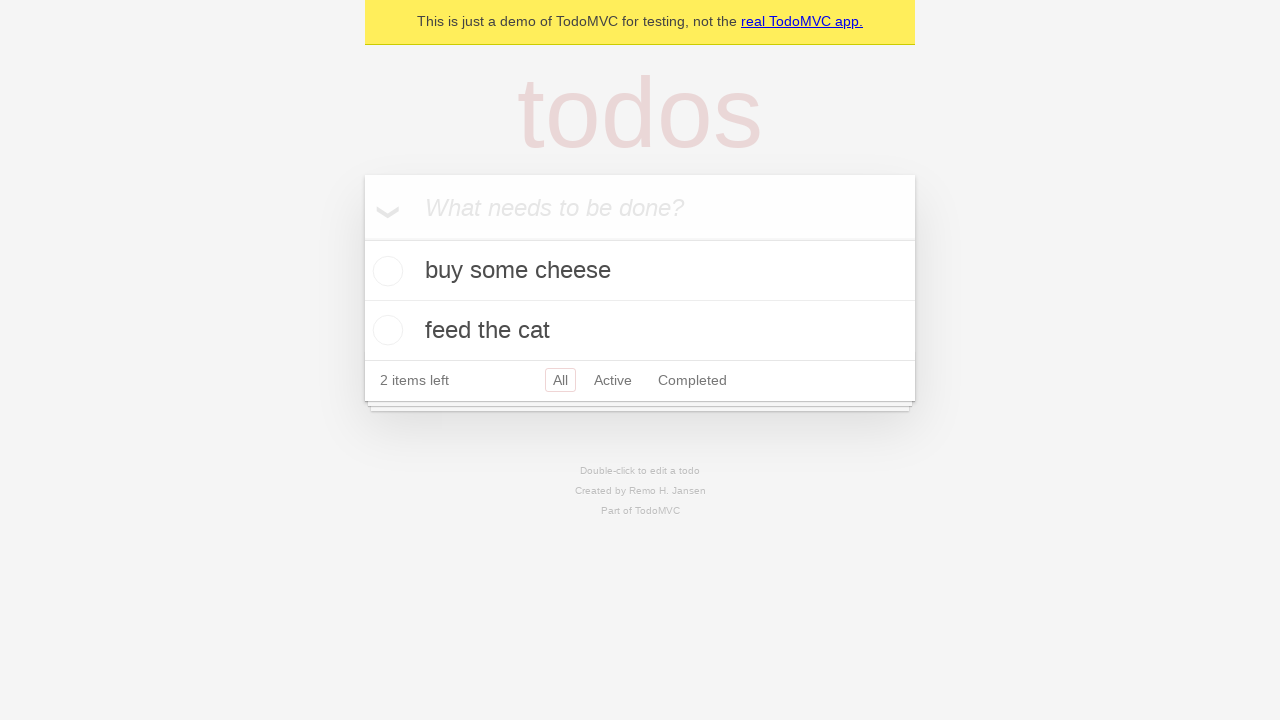

Second todo item appeared in the list
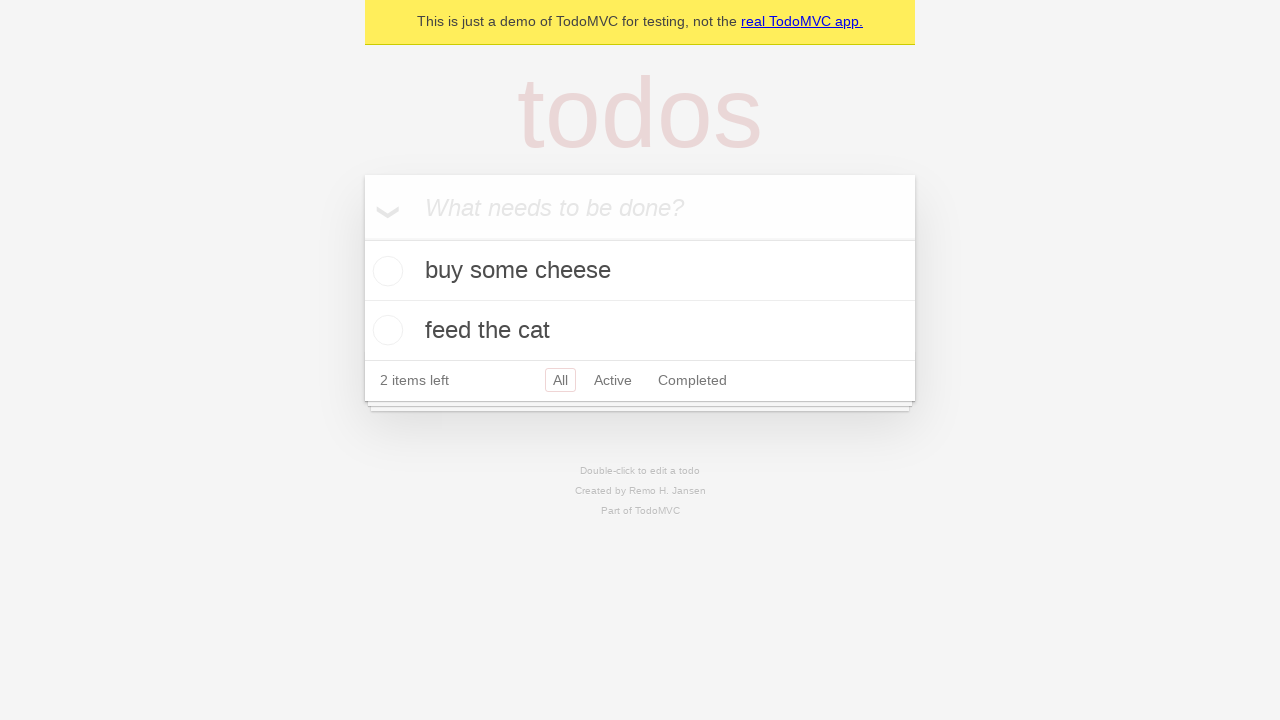

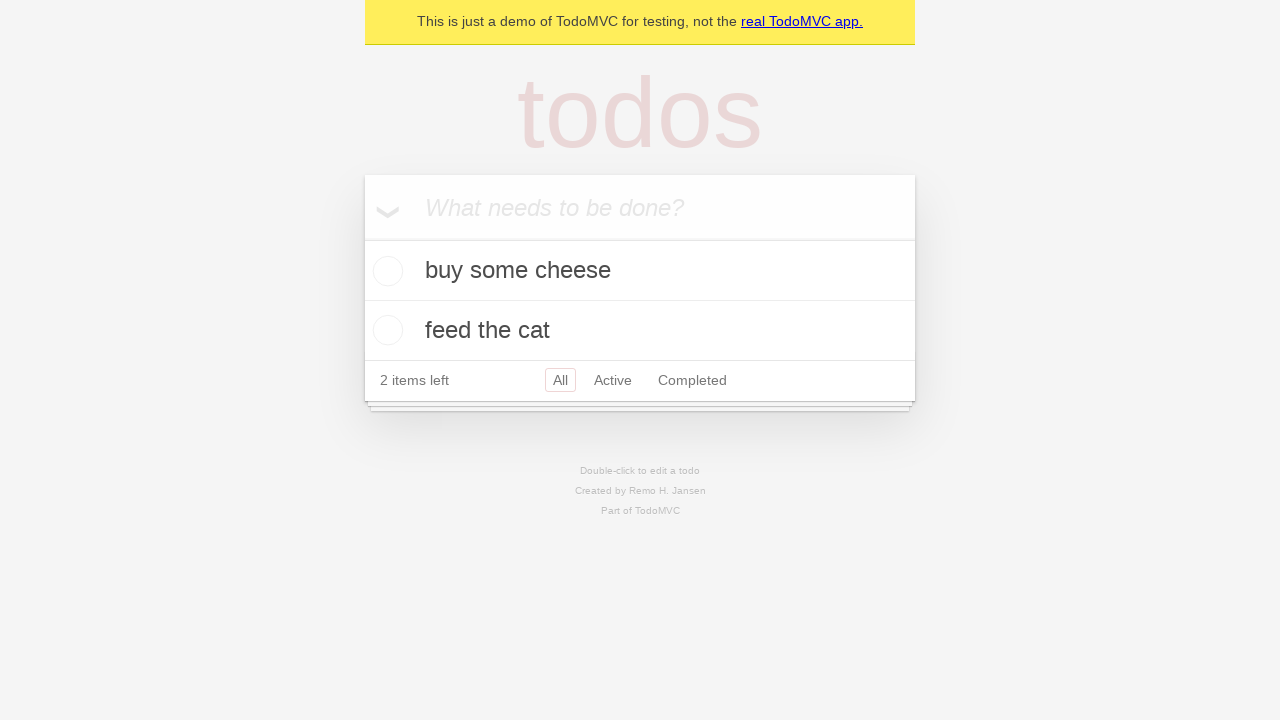